Tests a contact/signup form by filling in first name, last name, and email fields, then submitting the form.

Starting URL: http://secure-retreat-92358.herokuapp.com/

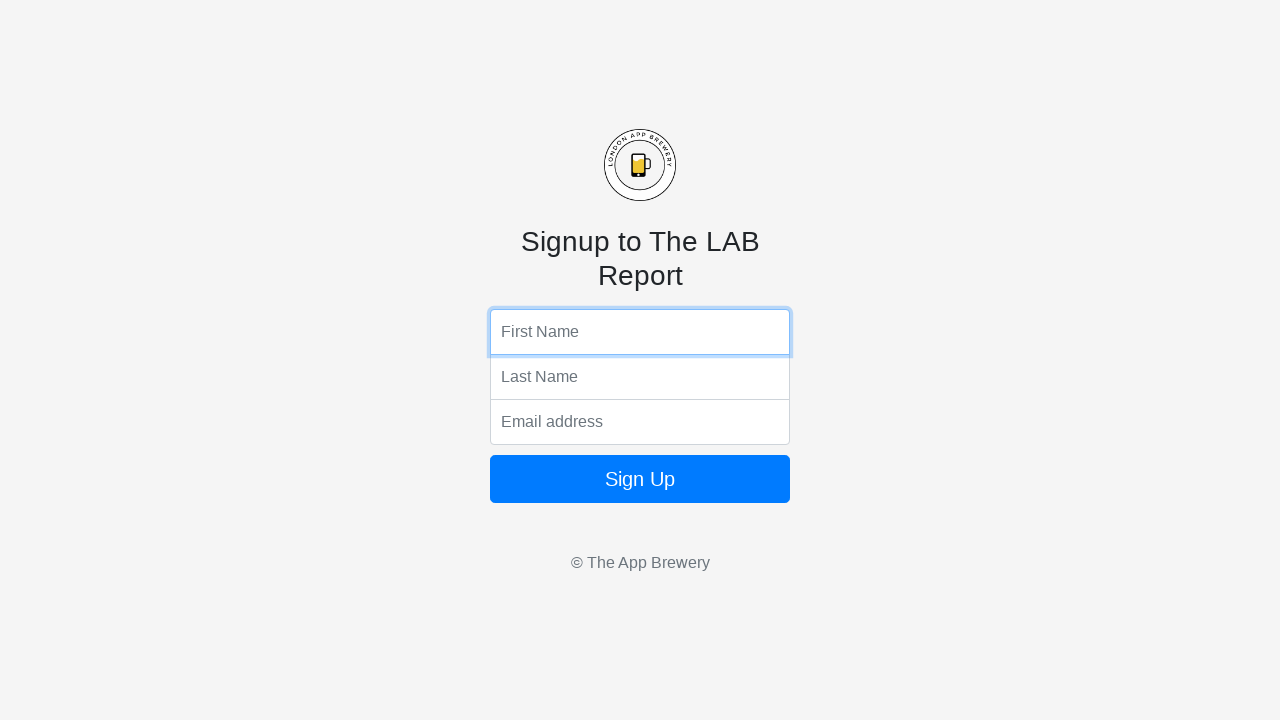

Filled first name field with 'Harold' on input[name='fName']
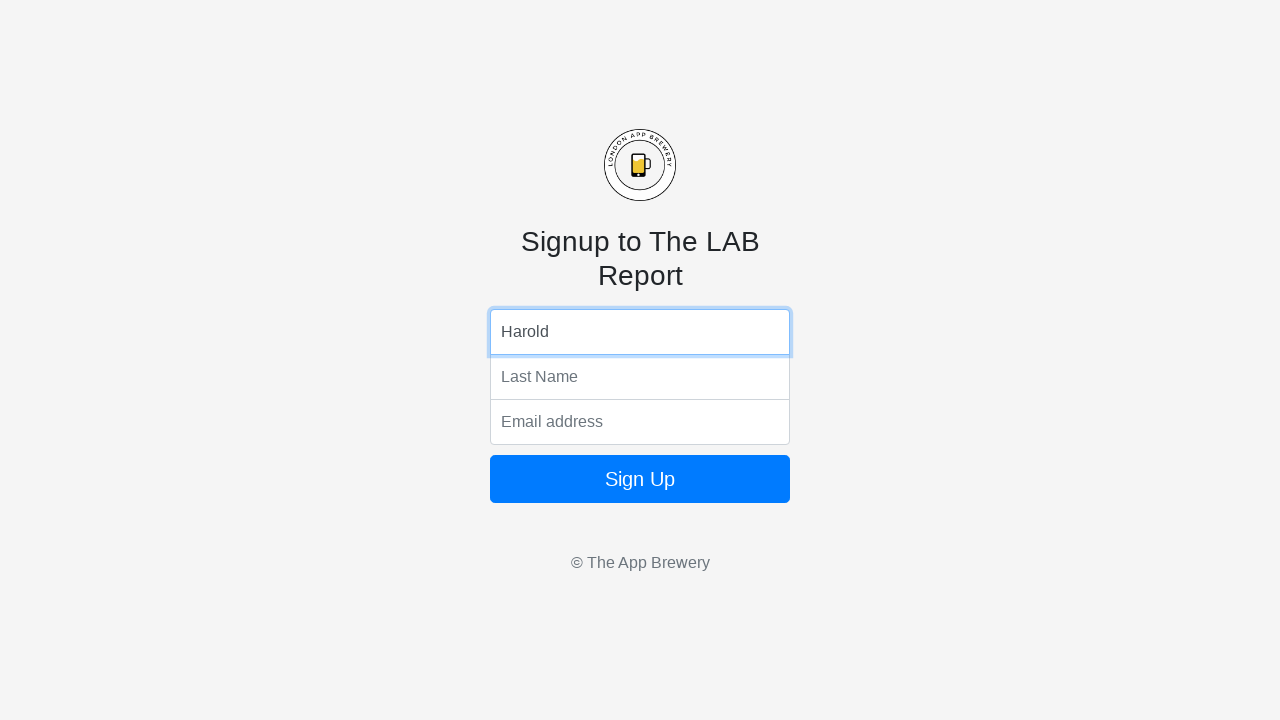

Filled last name field with 'Babtock' on input[name='lName']
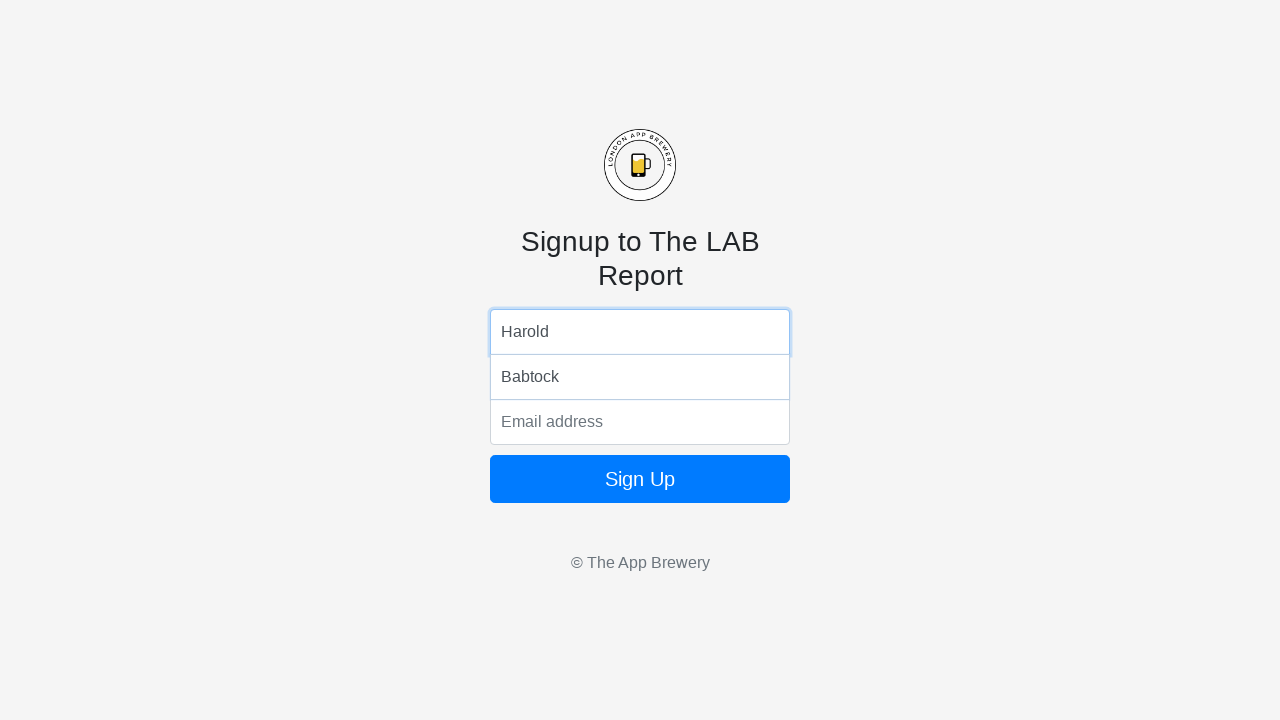

Filled email field with 'hbab@kbab.gov' on input[name='email']
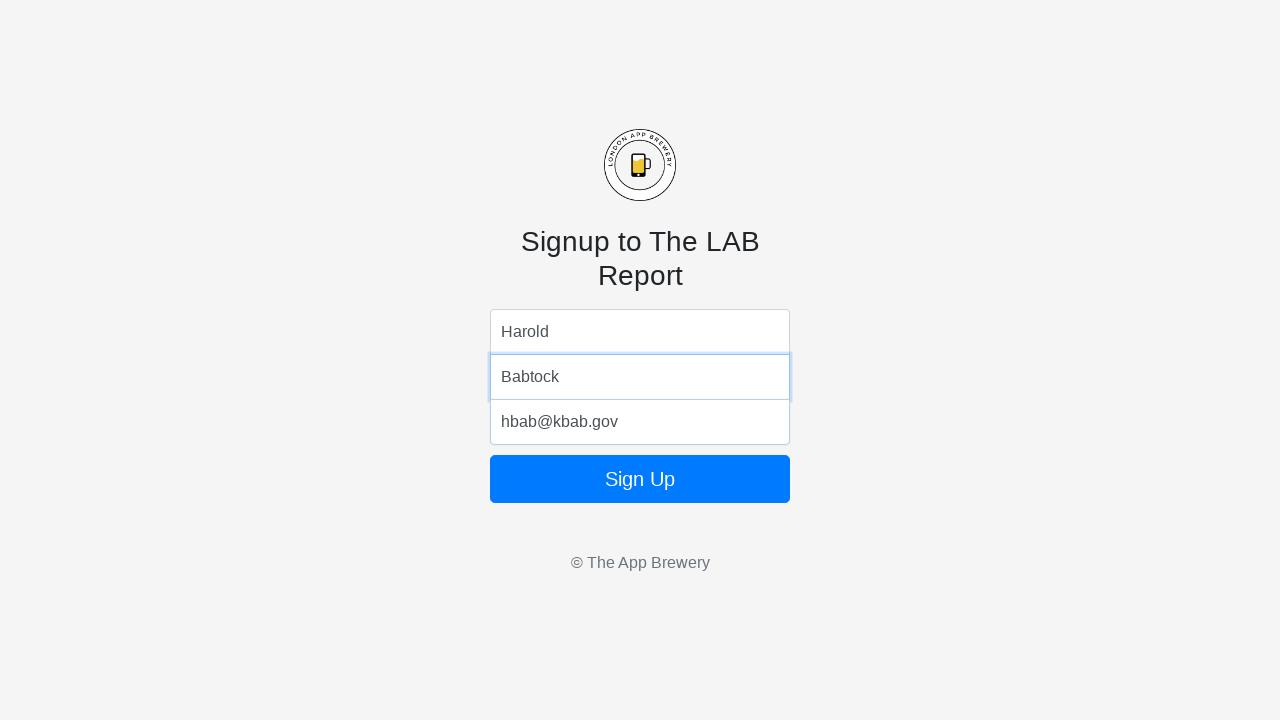

Clicked form submit button at (640, 479) on form button
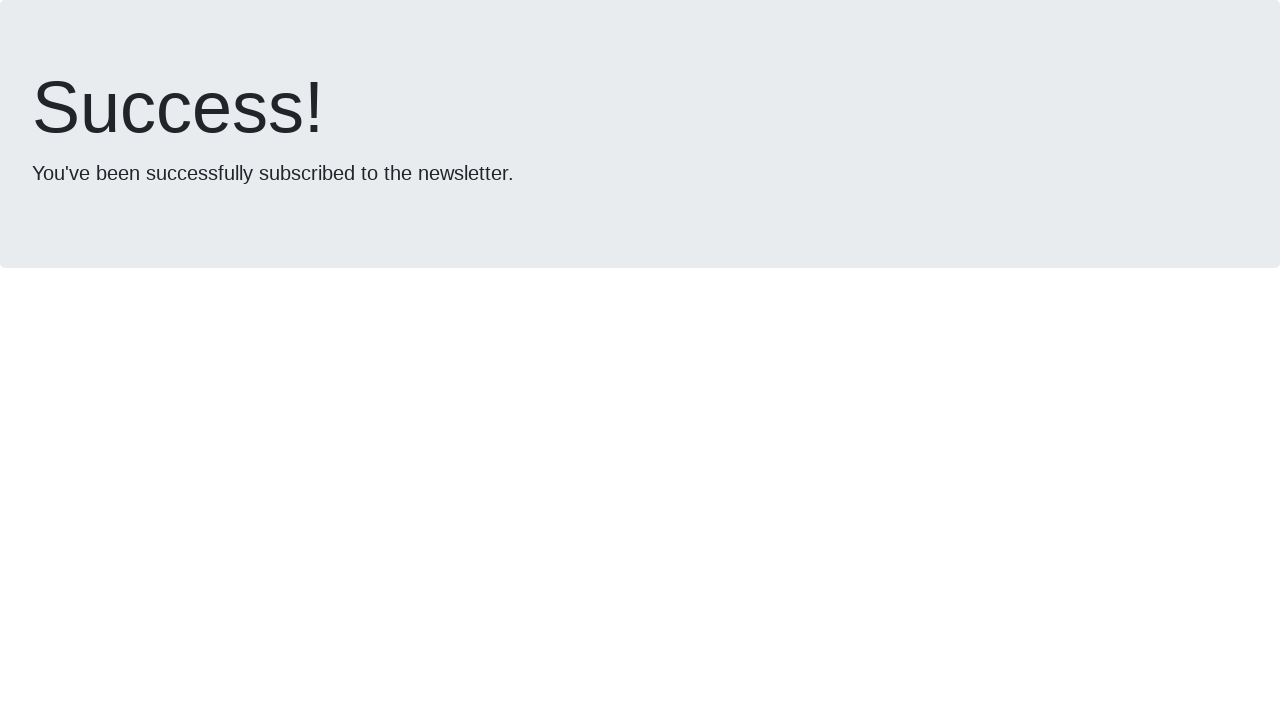

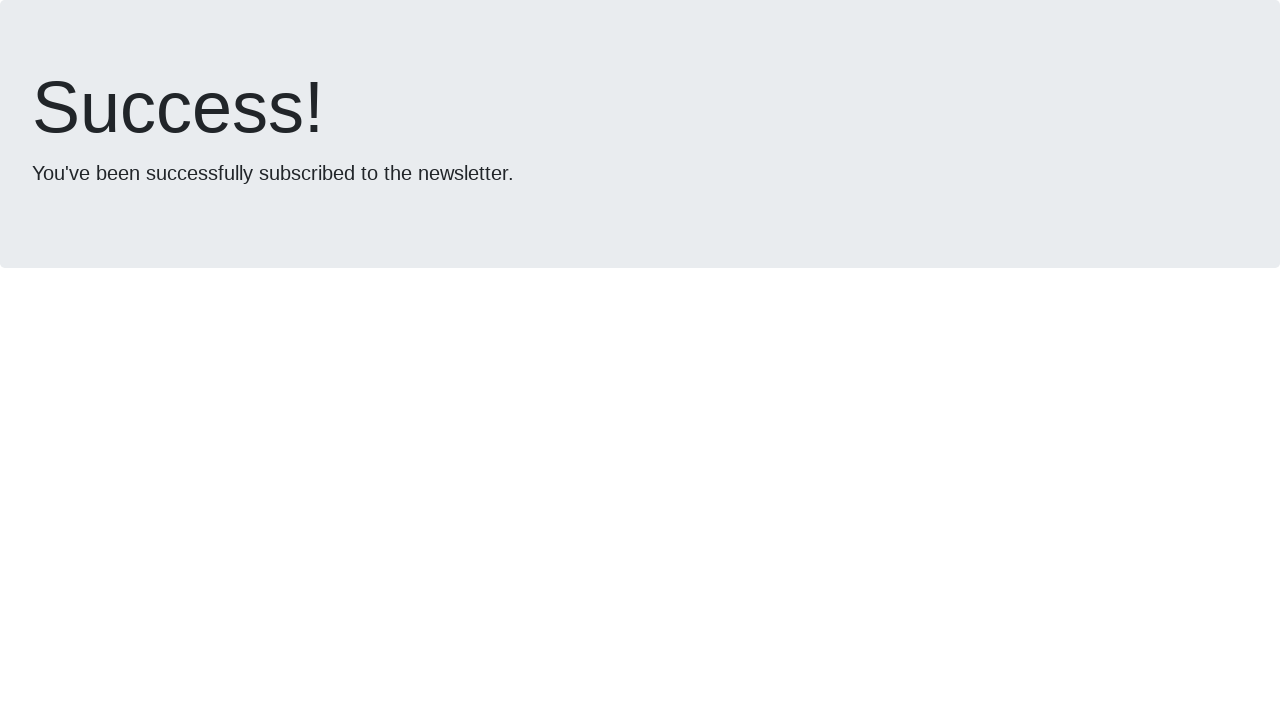